Tests an explicit wait scenario where the script waits for a price to change to $100, then clicks a book button, calculates a mathematical answer based on a displayed value, fills it in, and submits the solution.

Starting URL: http://suninjuly.github.io/explicit_wait2.html

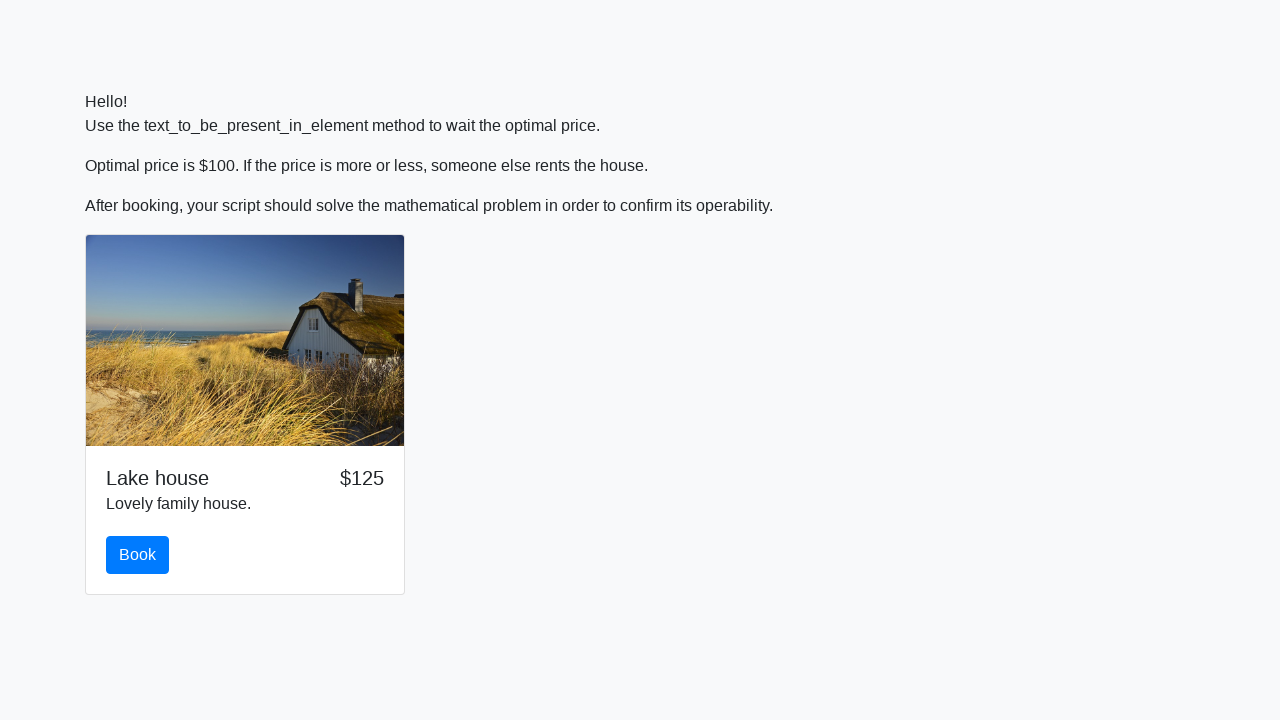

Waited for price to change to $100
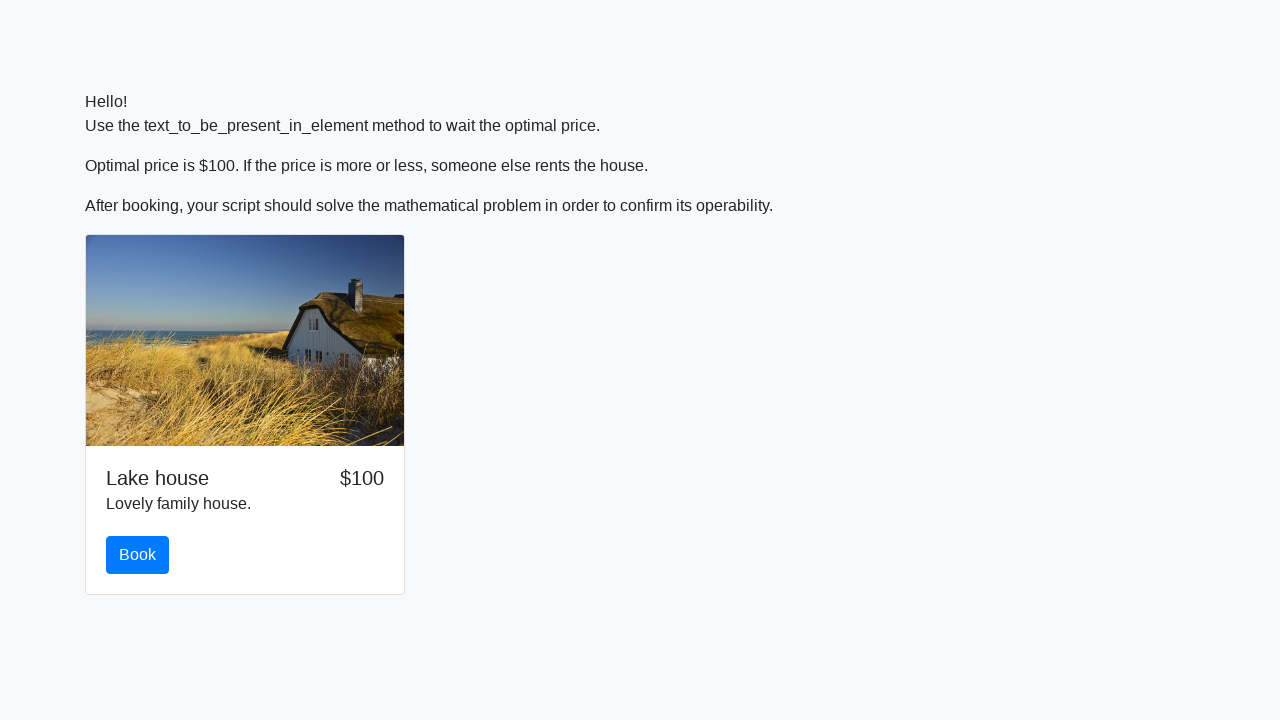

Clicked the book button at (138, 555) on #book
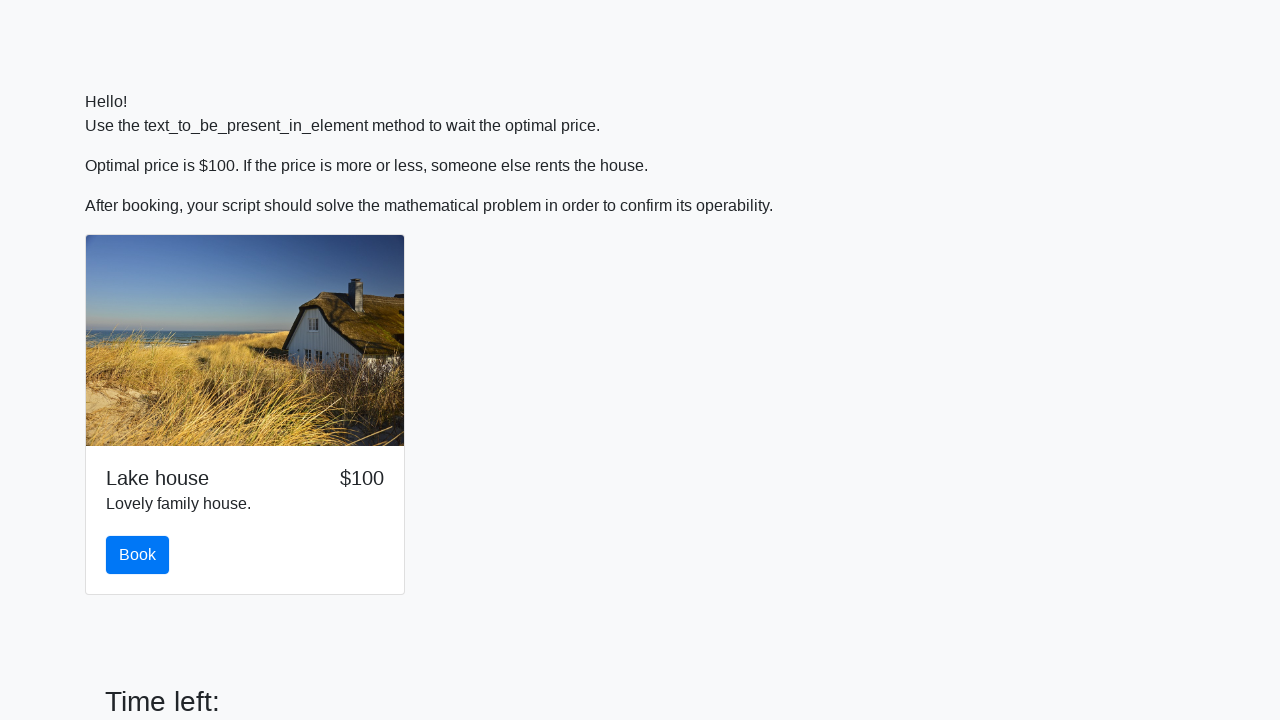

Retrieved x value from input_value element: 355
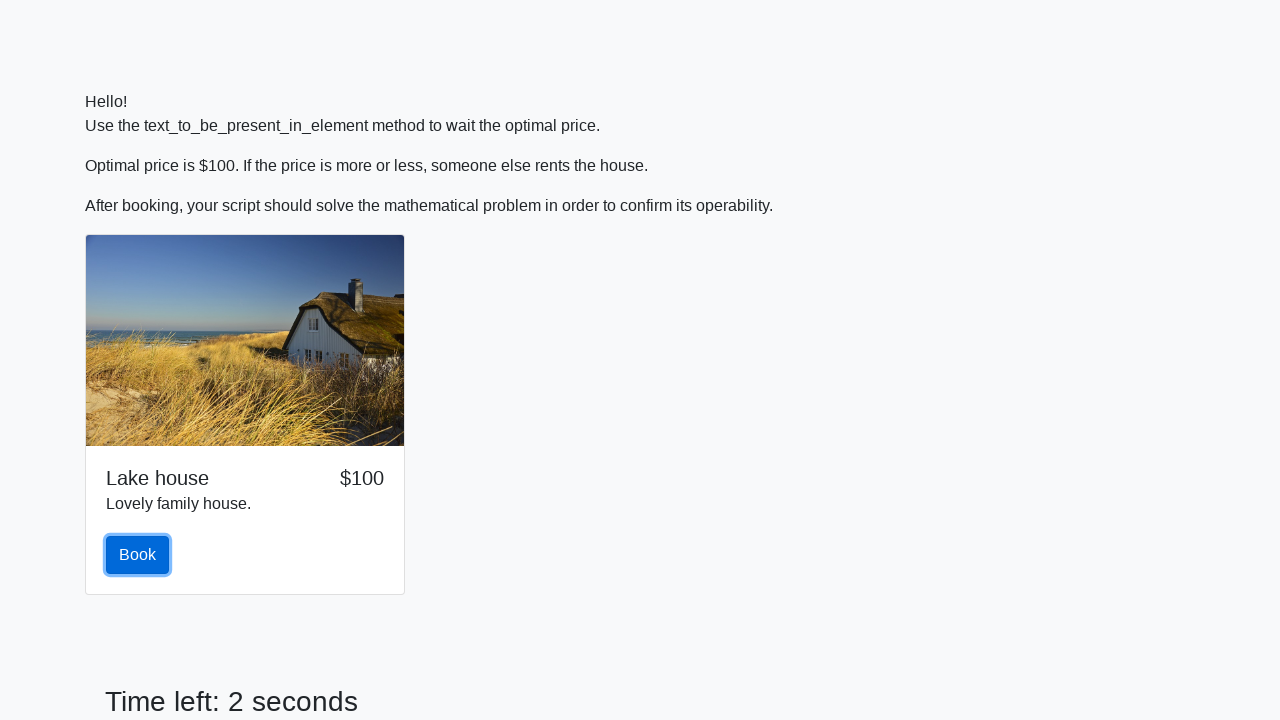

Calculated mathematical answer: -7.924606287468848
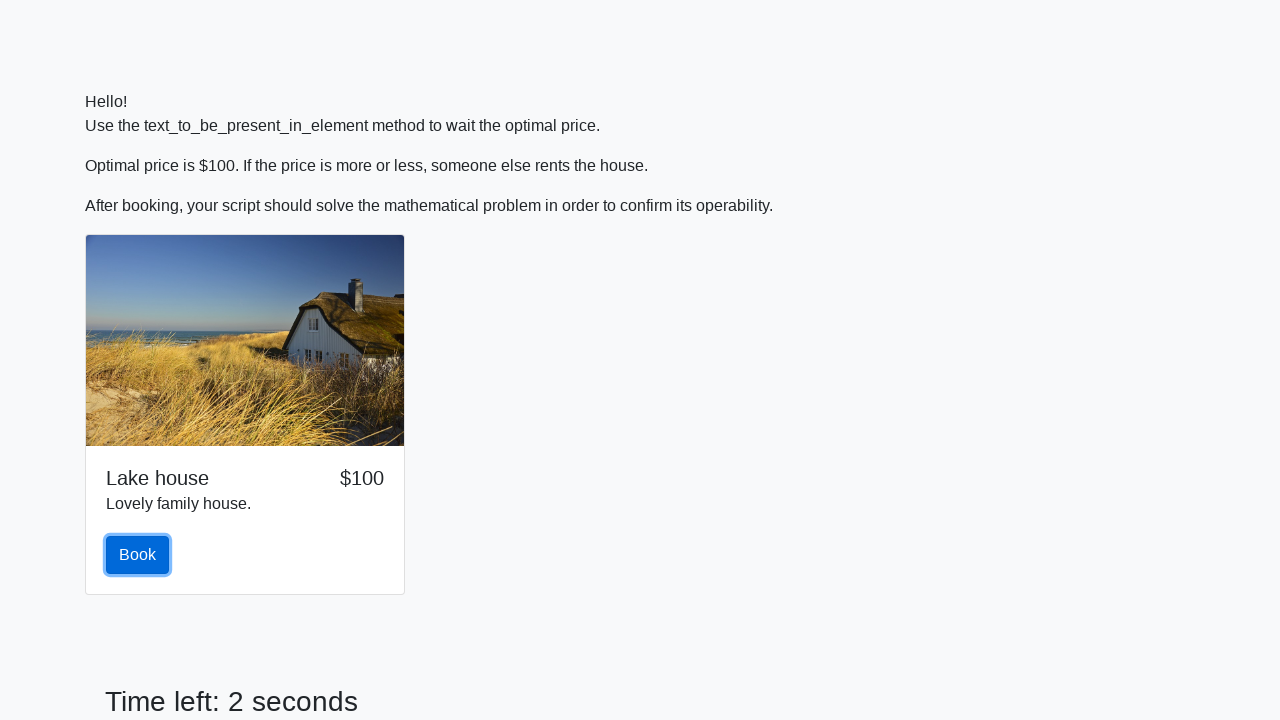

Filled answer field with calculated value: -7.924606287468848 on #answer
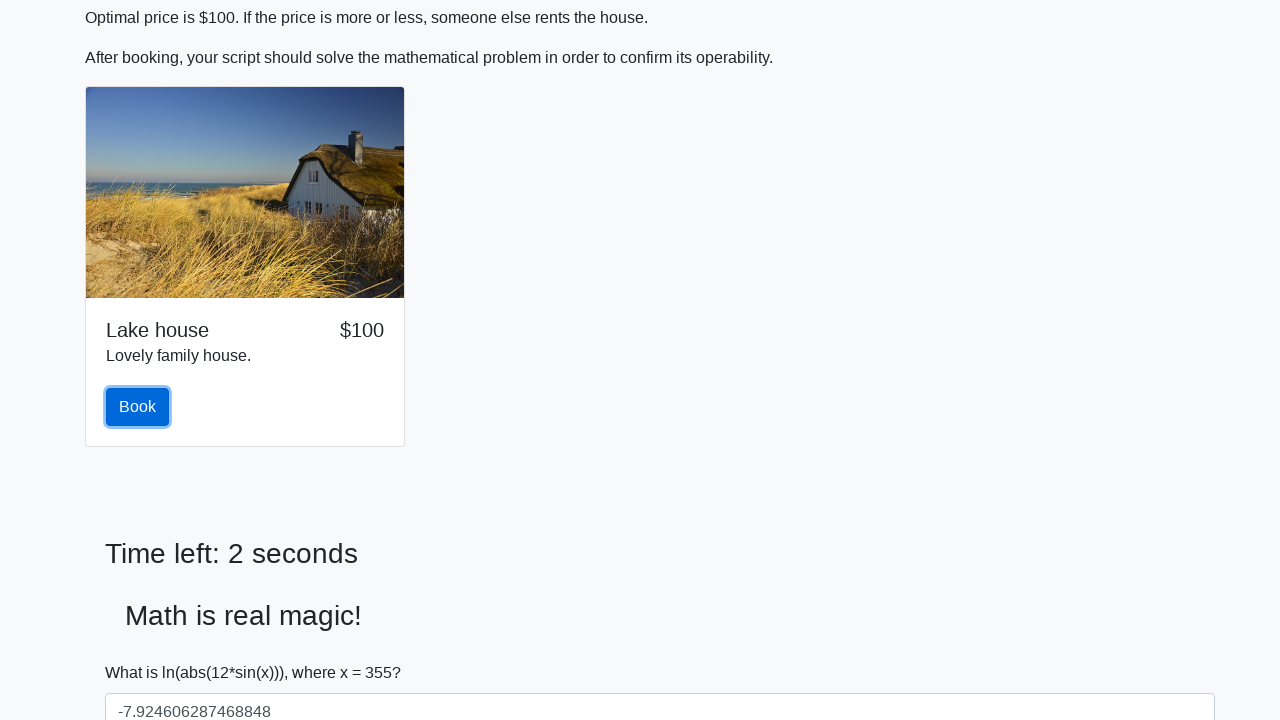

Clicked the solve button to submit solution at (143, 651) on #solve
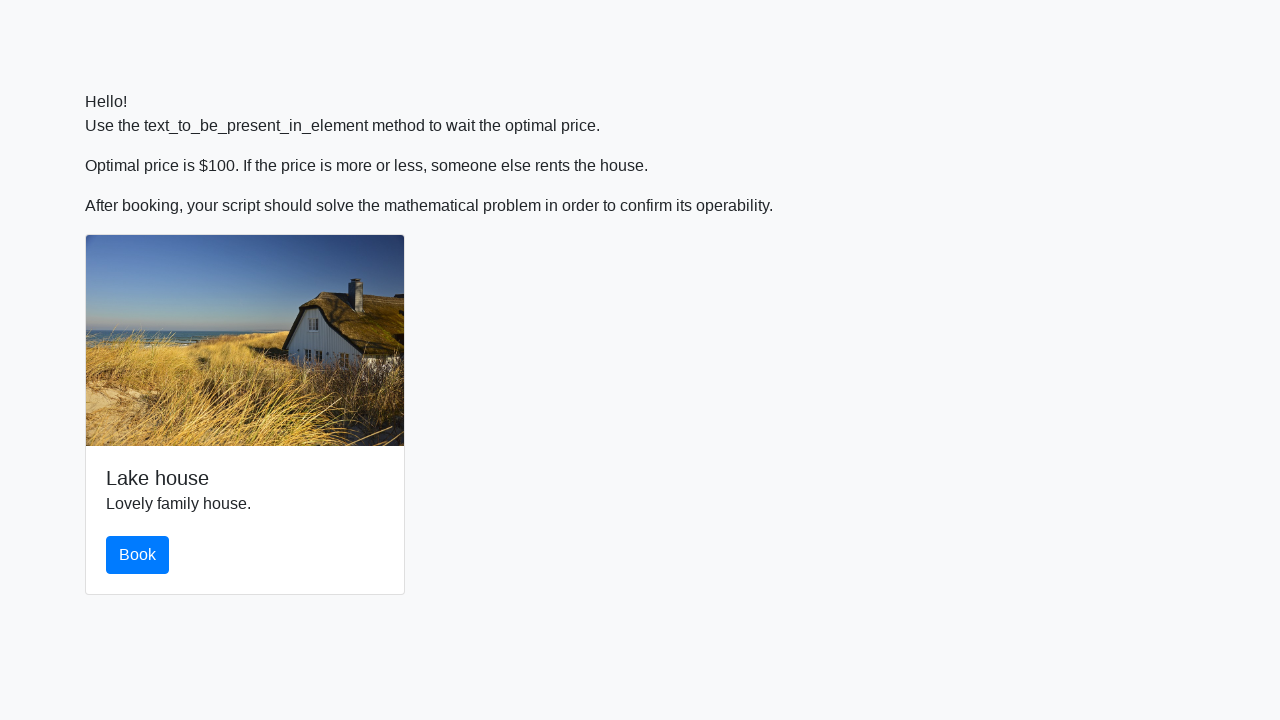

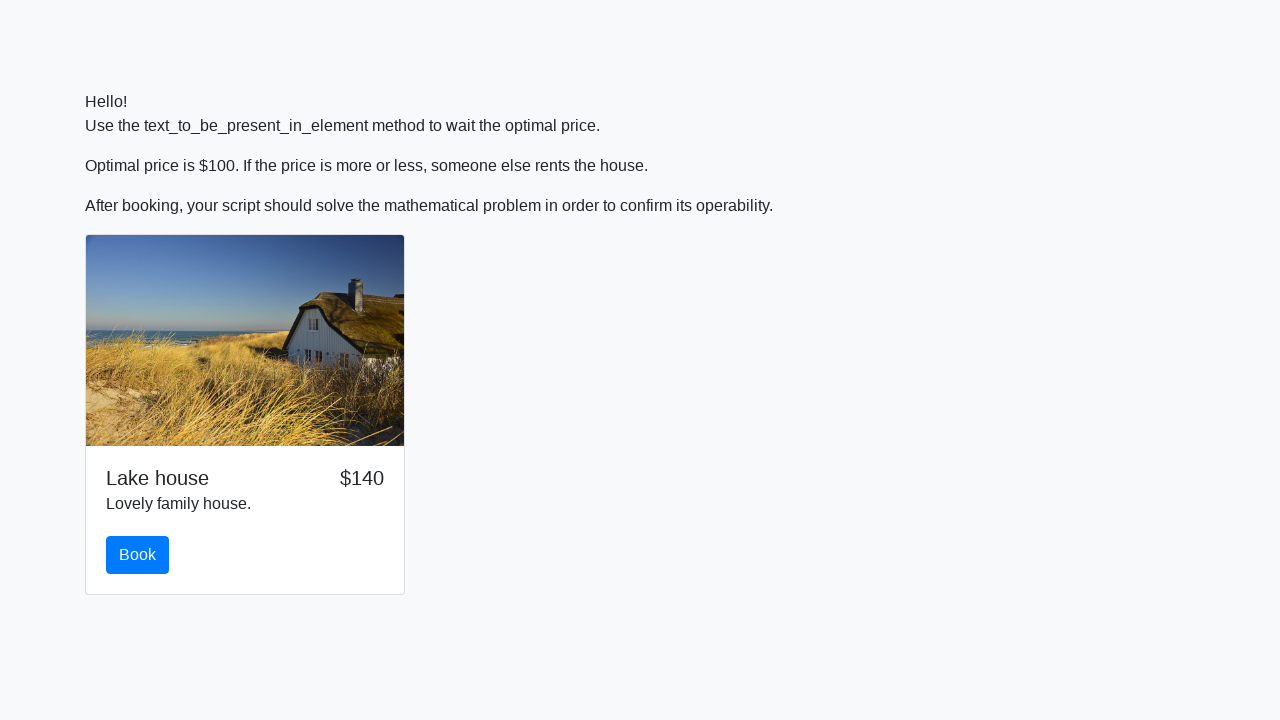